Tests multi-select dropdown functionality by selecting multiple options from a dropdown element and verifying the selections are made

Starting URL: https://omayo.blogspot.com/

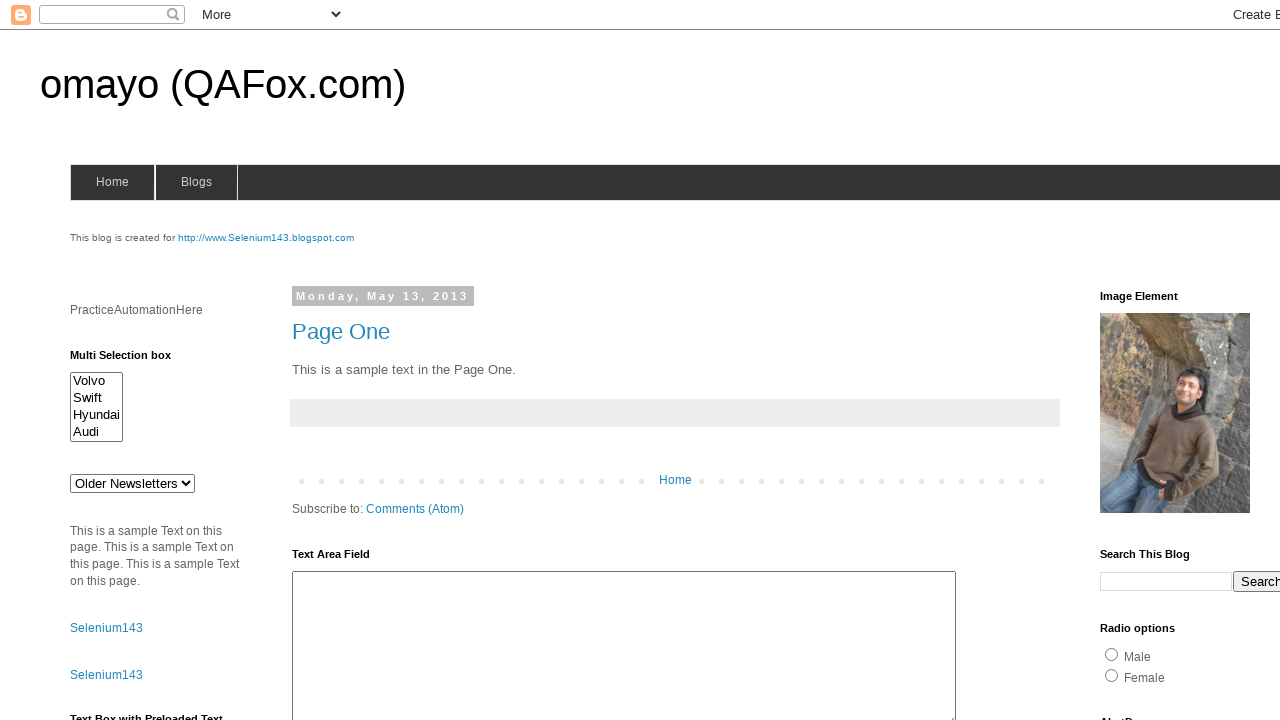

Located multi-select dropdown element with id 'multiselect1'
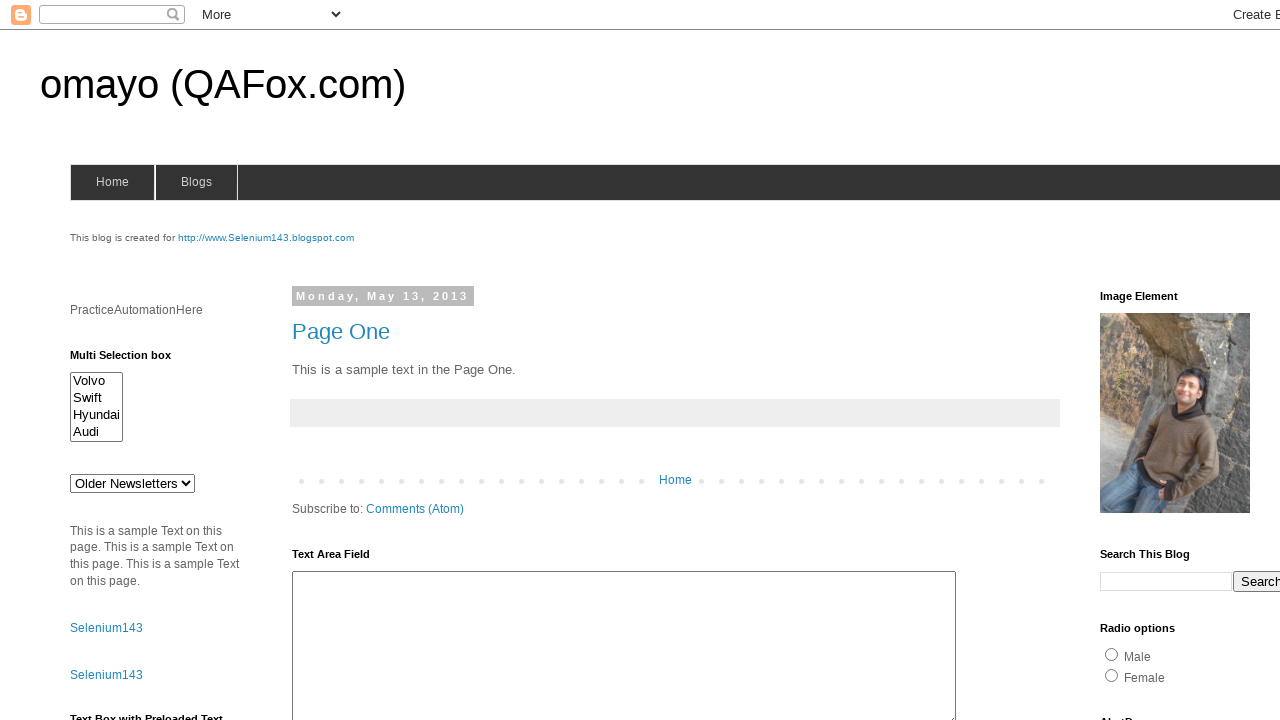

Dropdown element is now visible
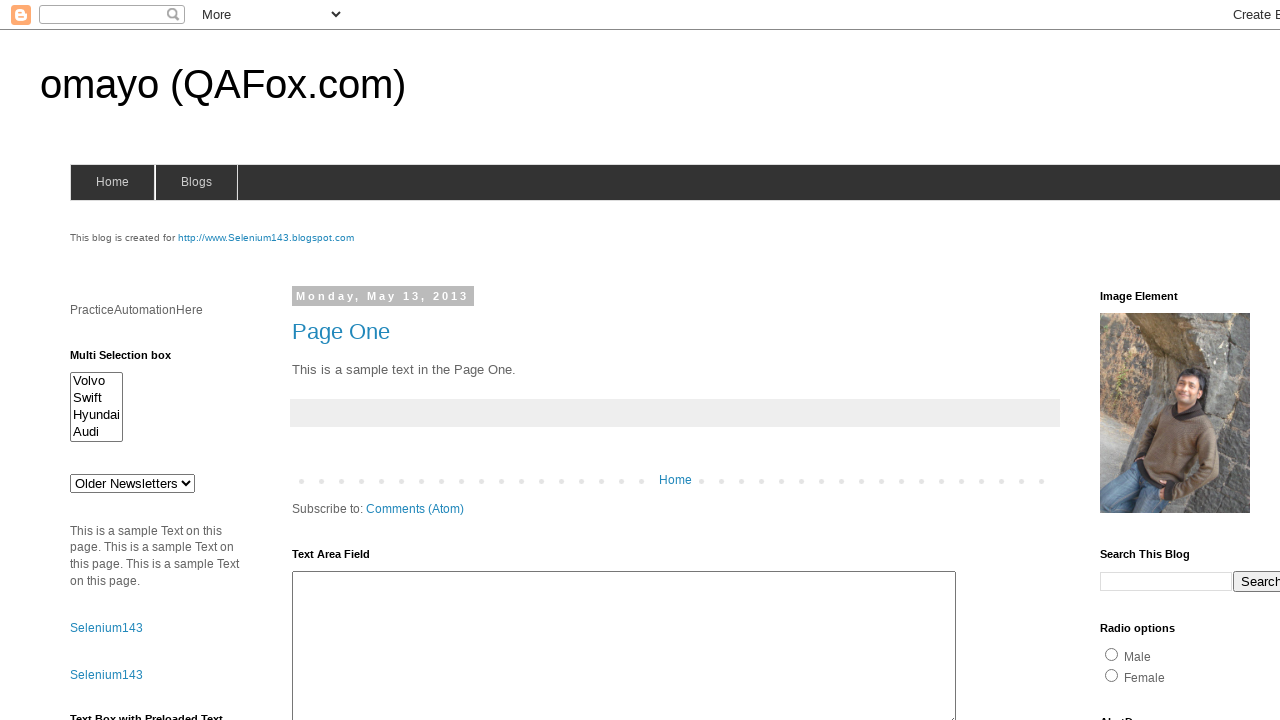

Selected first option (index 0) from dropdown on select#multiselect1
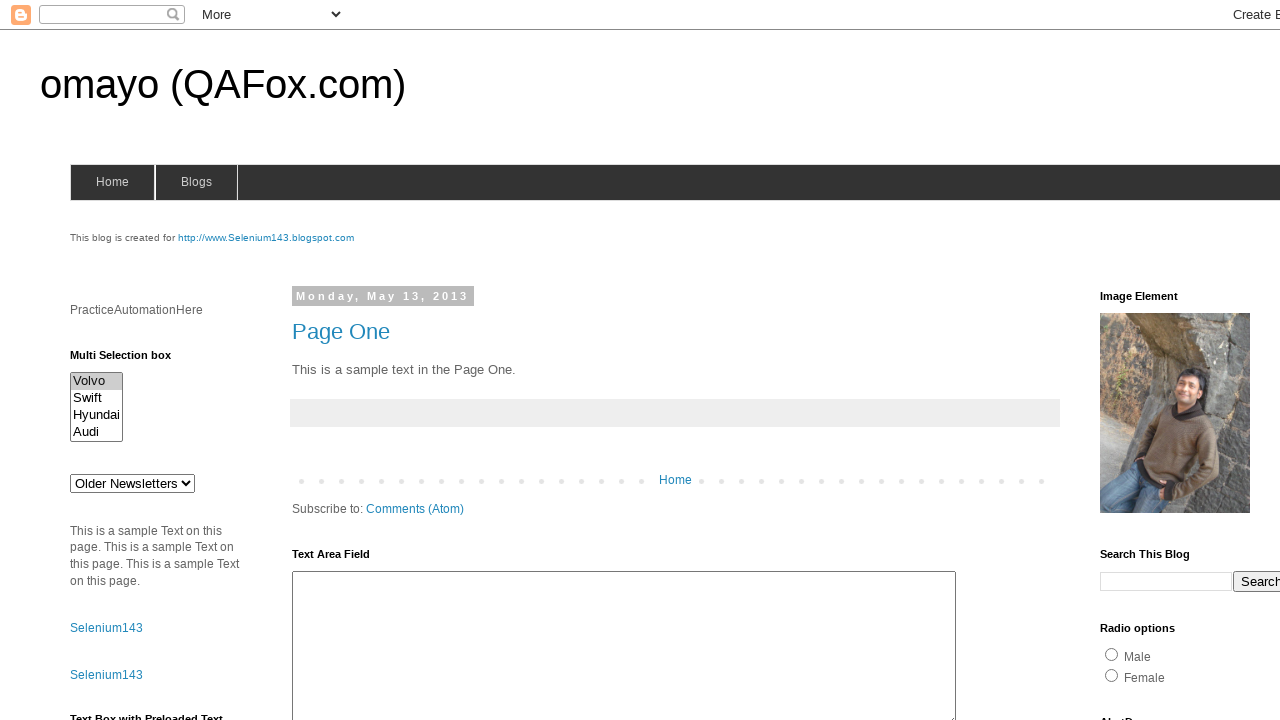

Selected second option (index 1) from dropdown on select#multiselect1
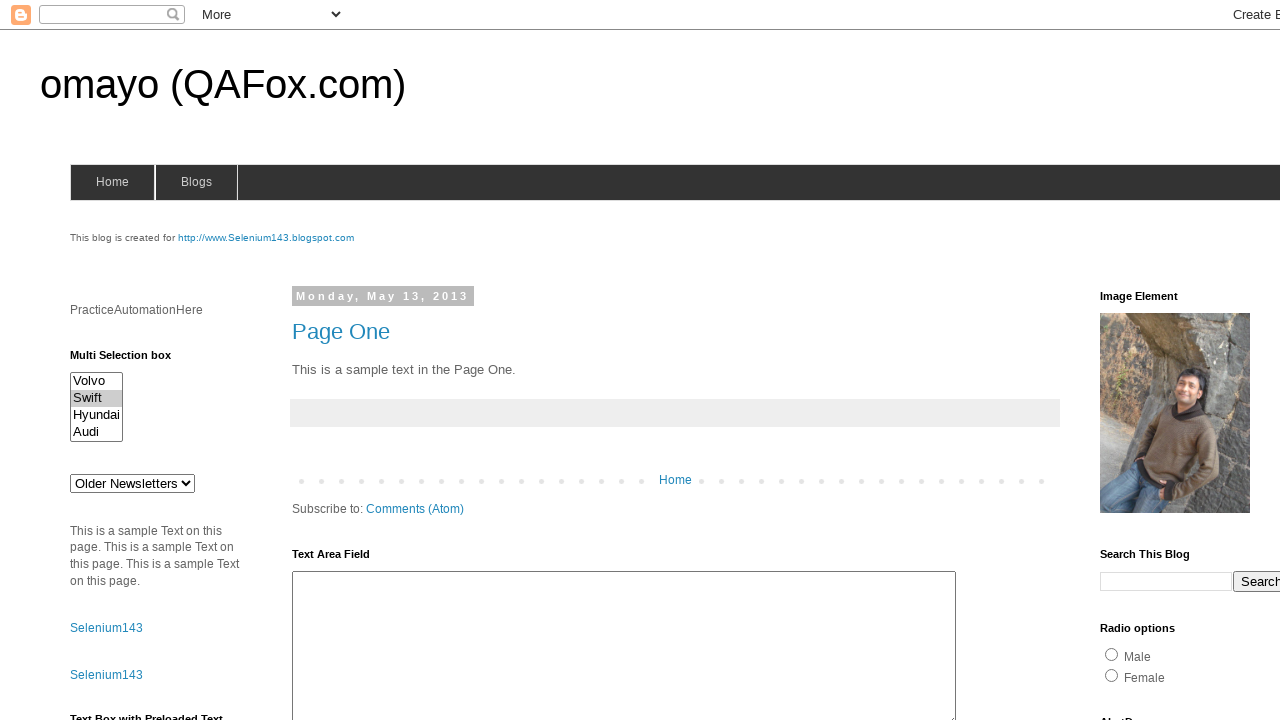

Selected third option (index 2) from dropdown on select#multiselect1
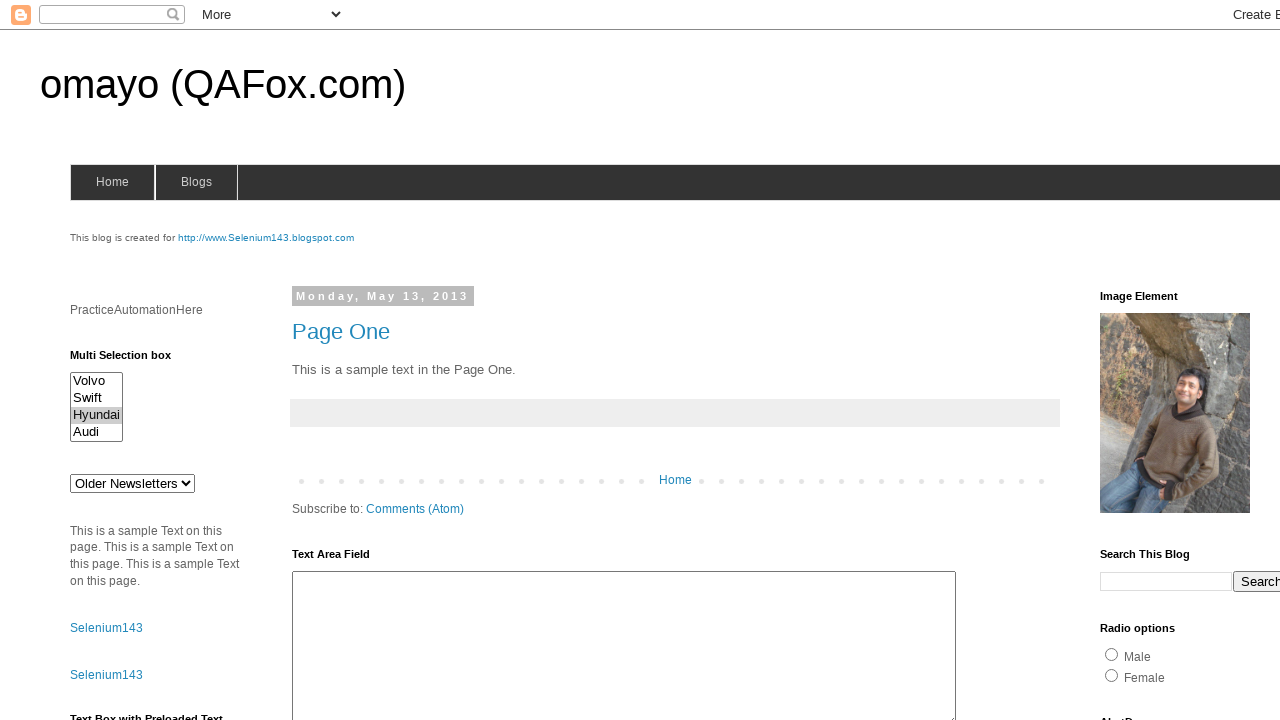

Selected fourth option (index 3) from dropdown on select#multiselect1
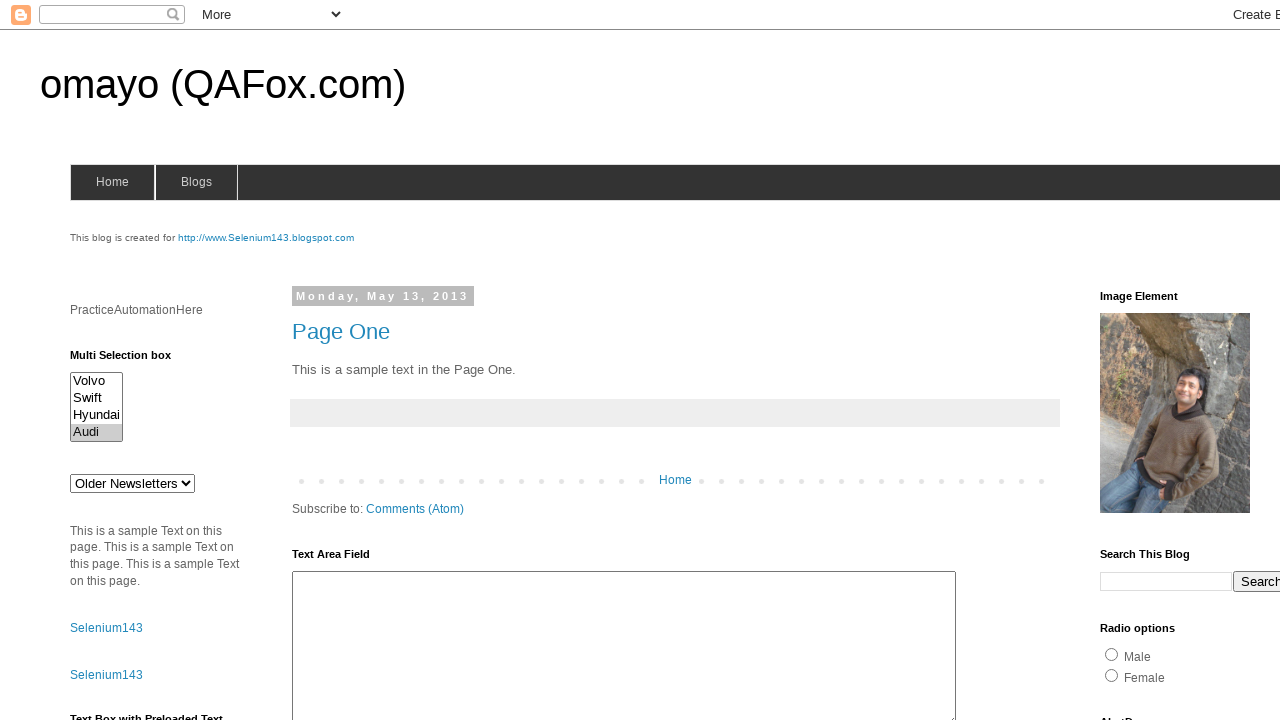

Waited 1000ms for dropdown selections to settle
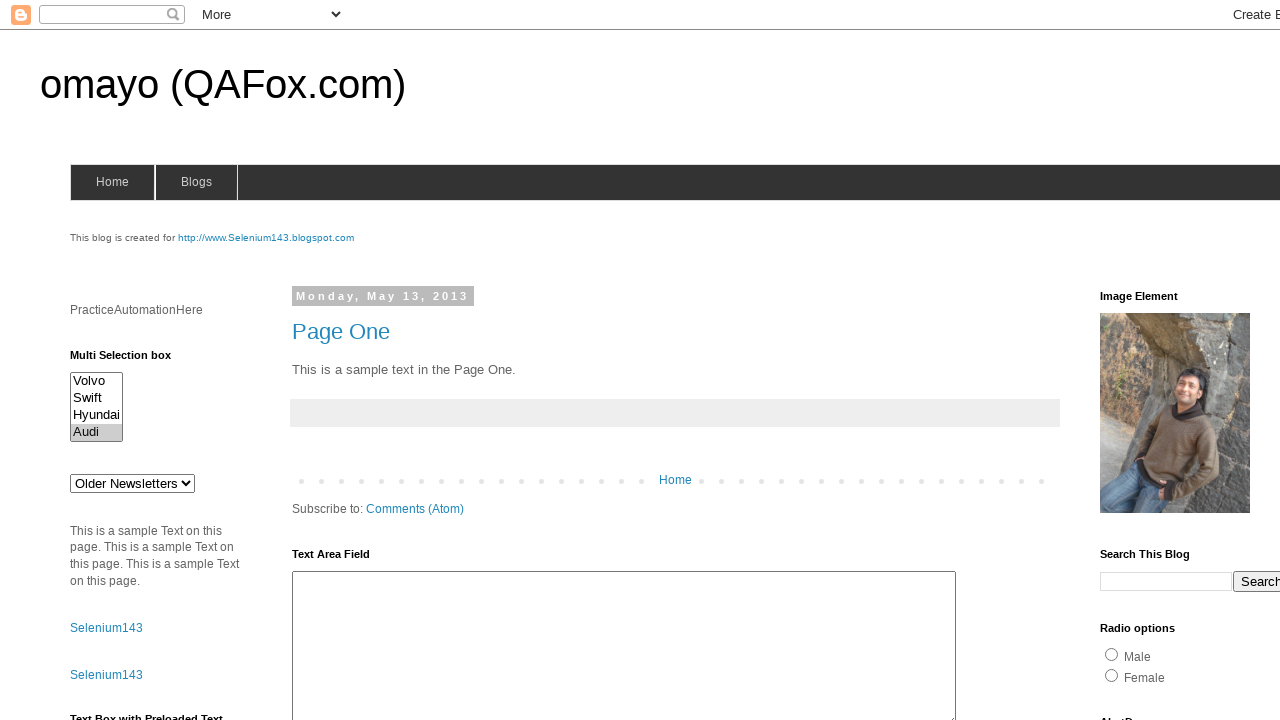

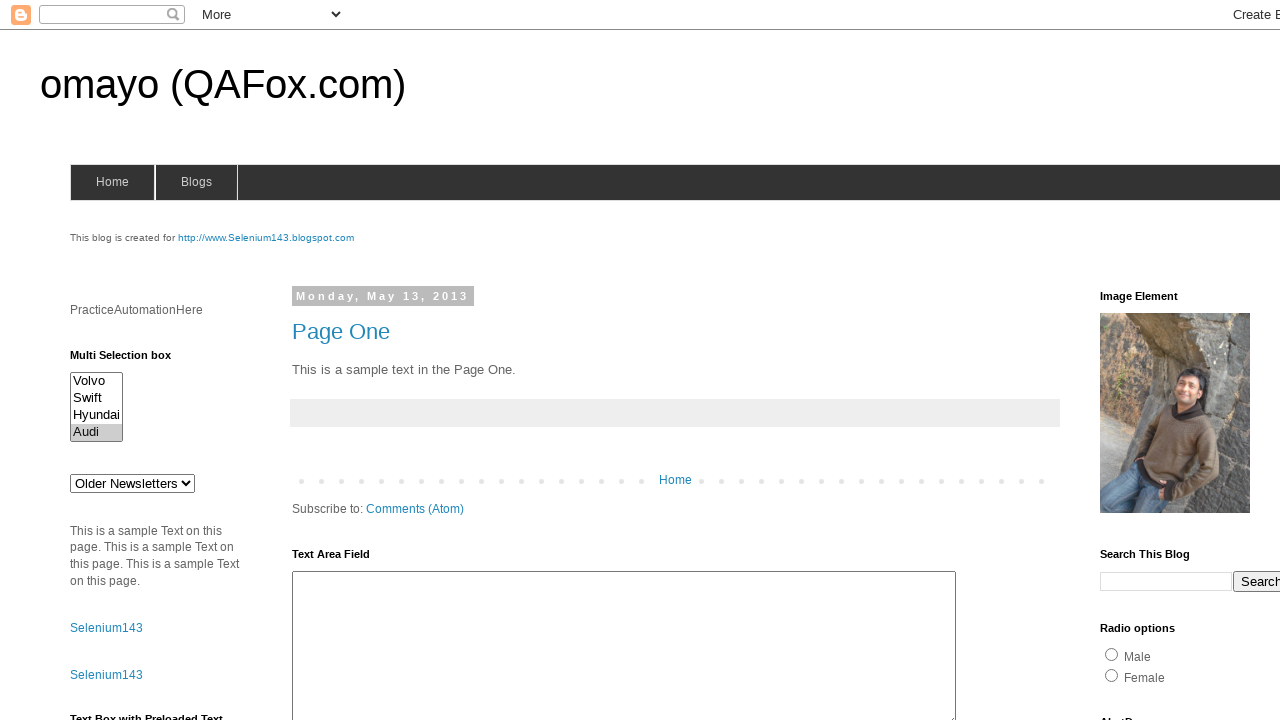